Scrapes book information (title, price, link) from the books.toscrape.com website by navigating through multiple pages using the "next" button pagination

Starting URL: https://books.toscrape.com/

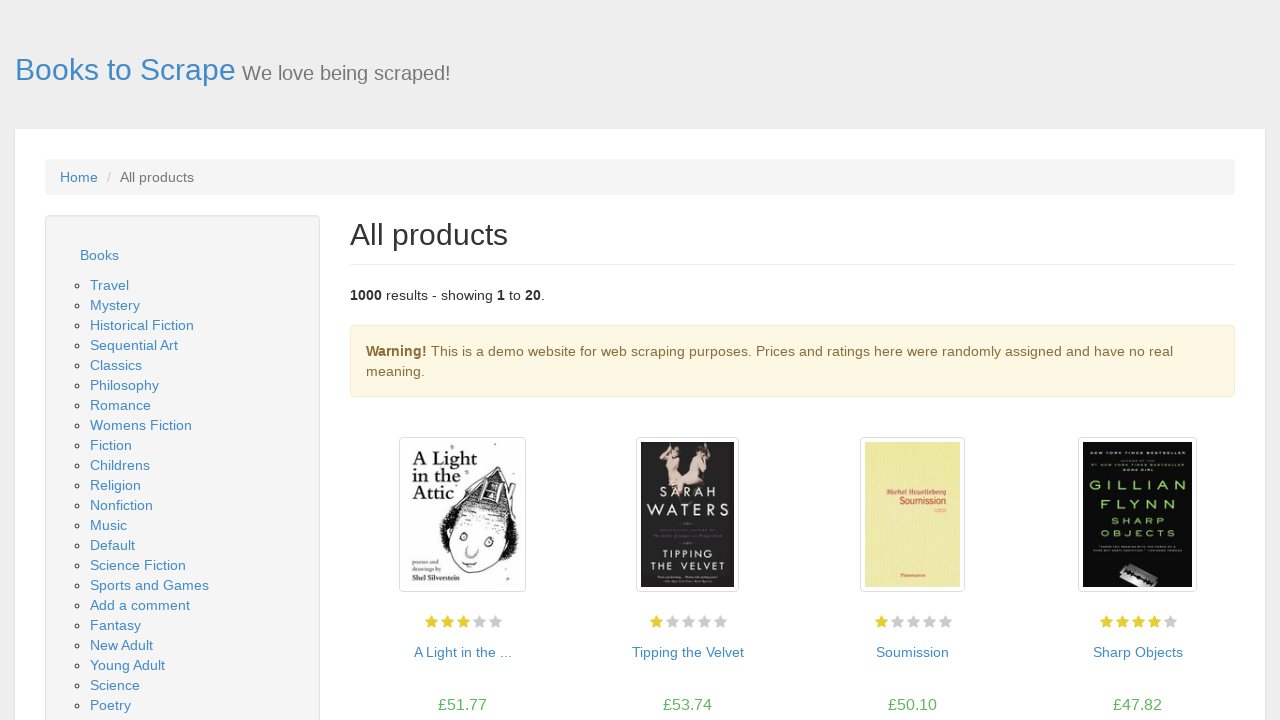

Product listing loaded on books.toscrape.com
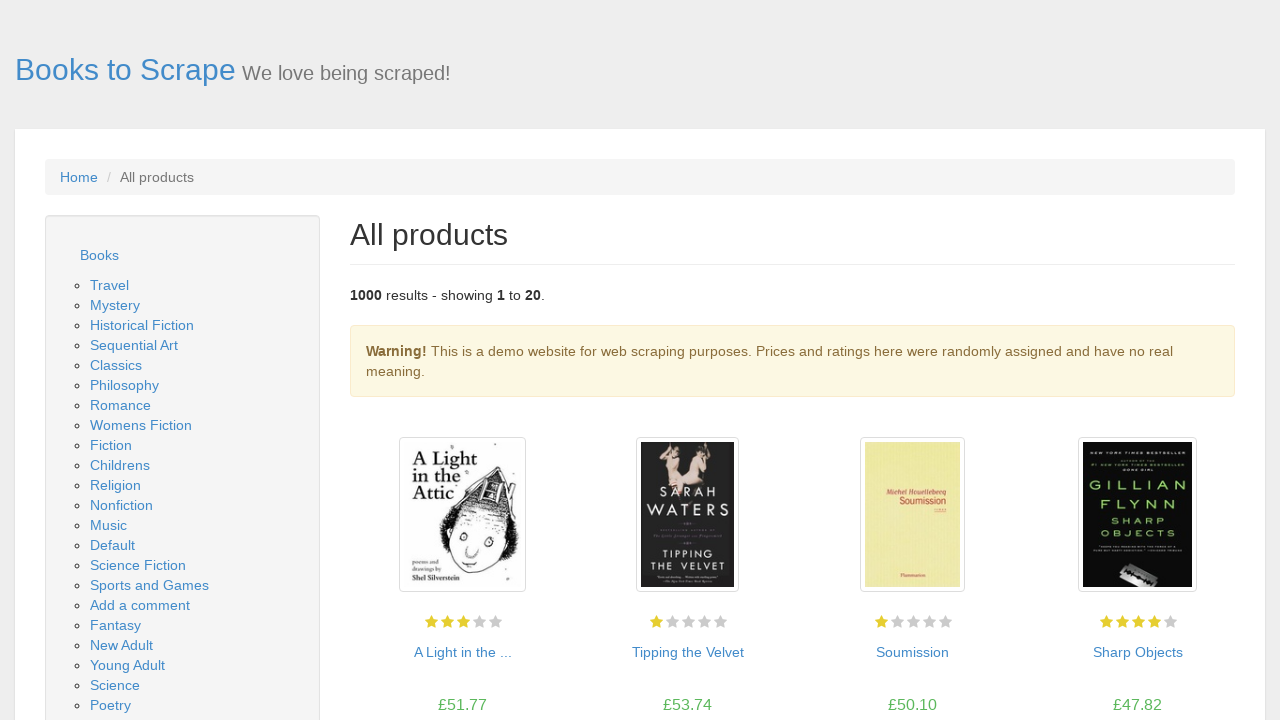

Retrieved all books on the first page
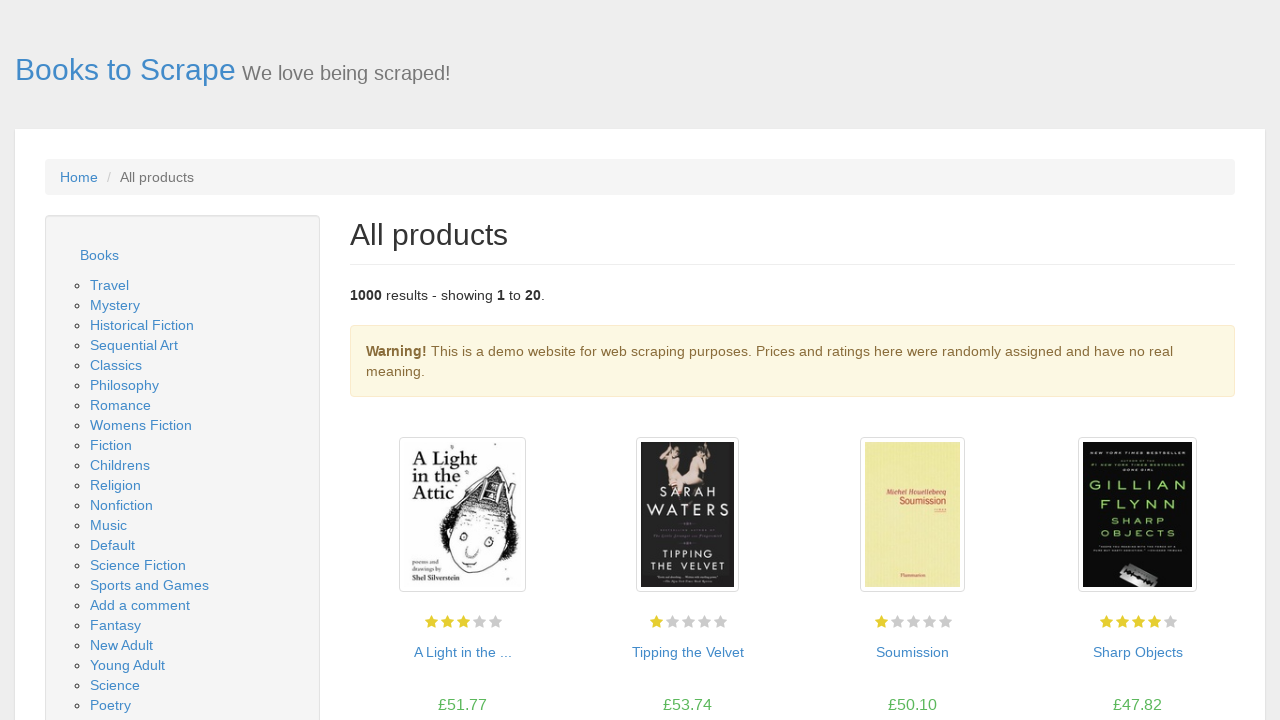

Extracted book title: None
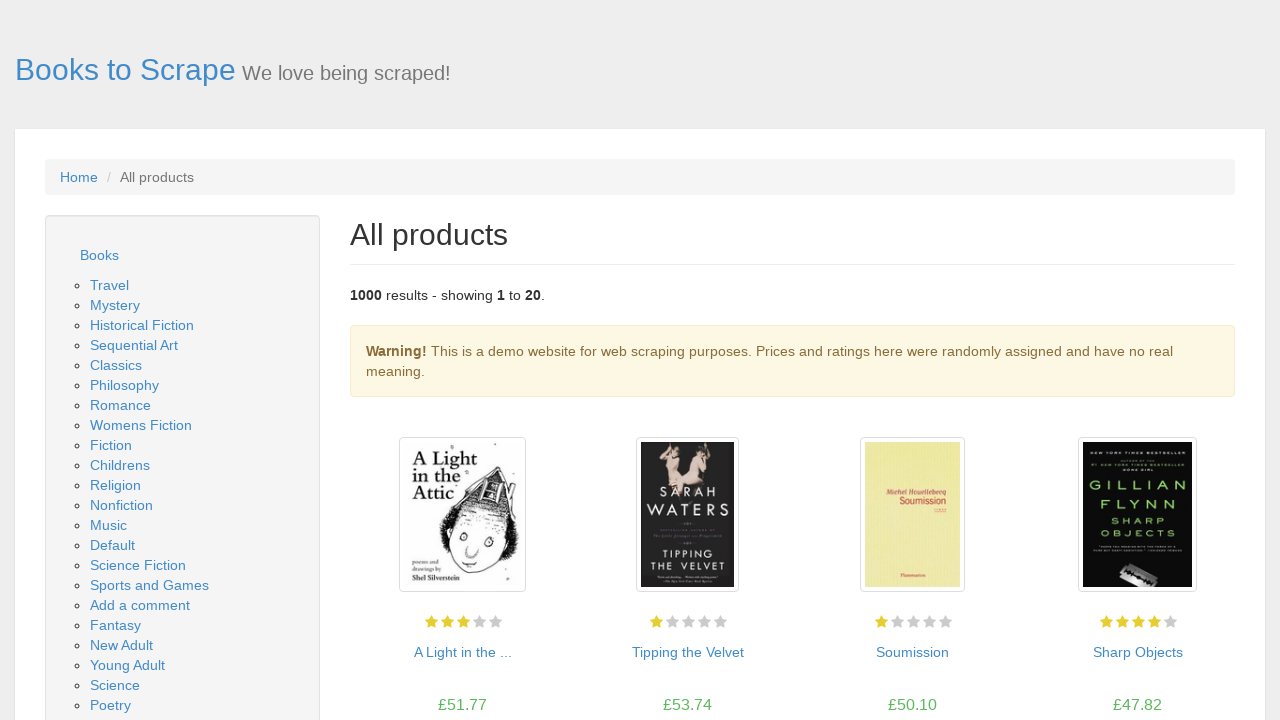

Extracted book price: £51.77
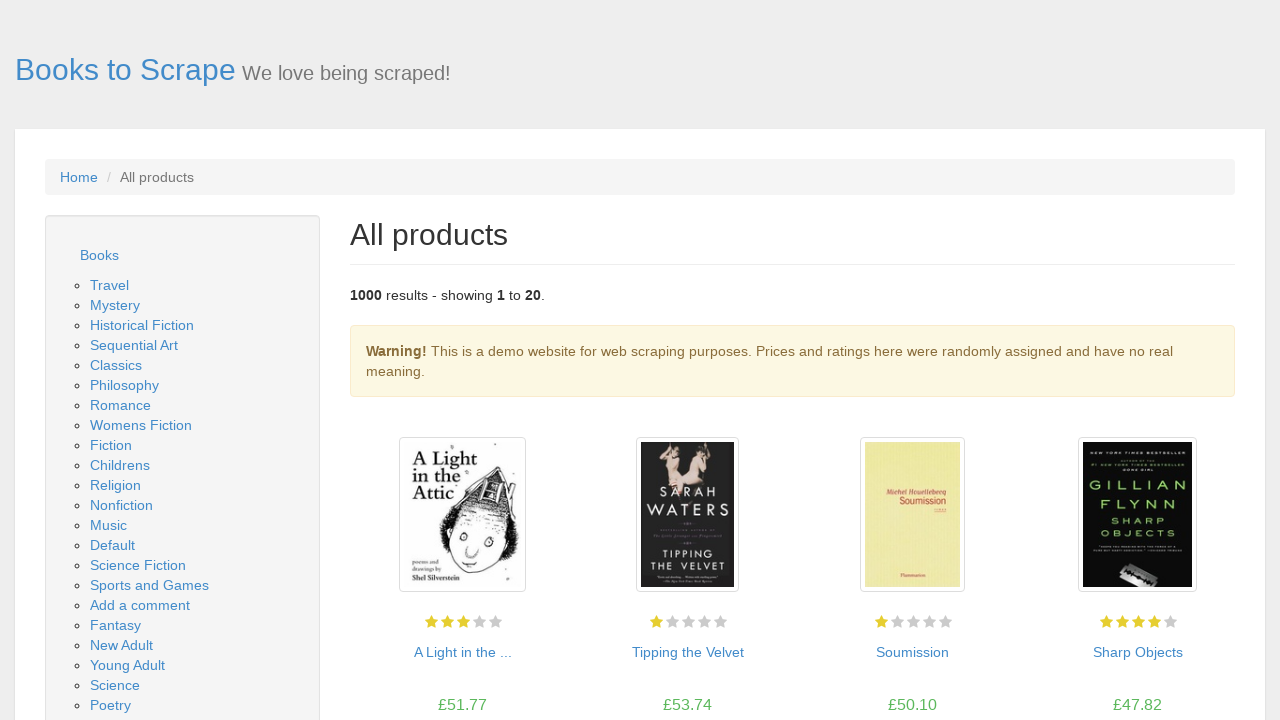

Extracted book link: catalogue/a-light-in-the-attic_1000/index.html
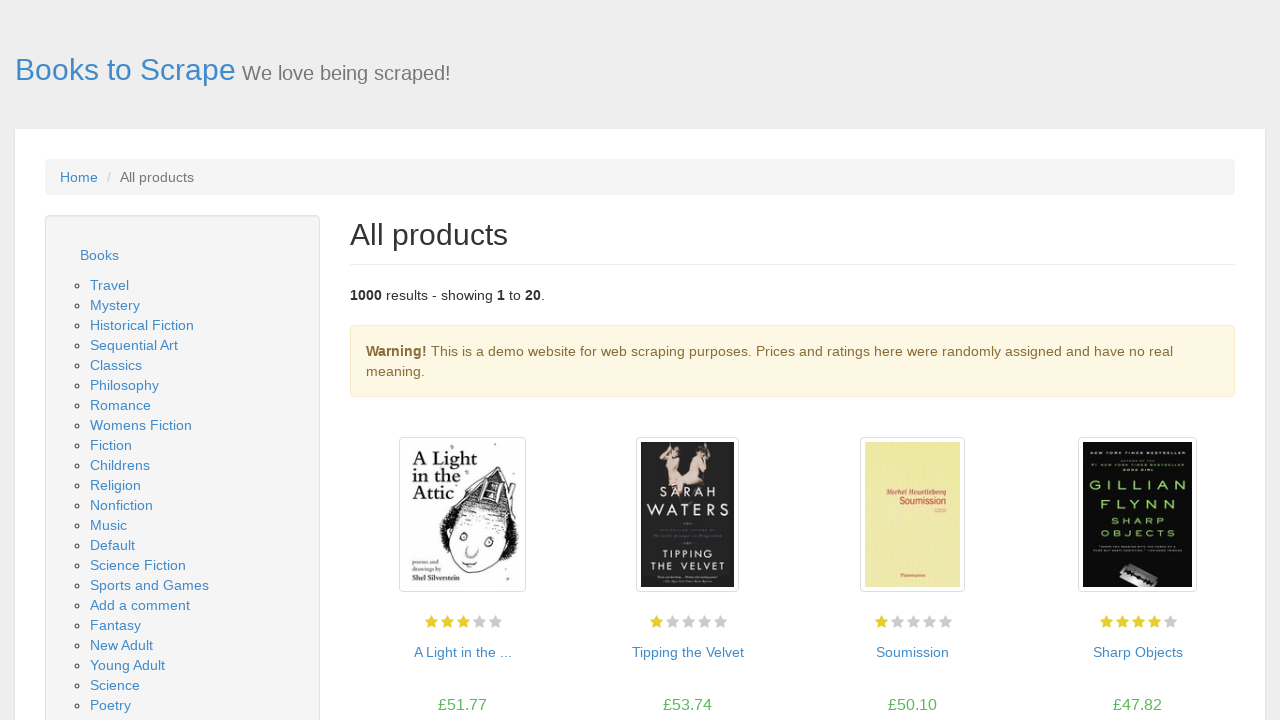

Extracted book title: None
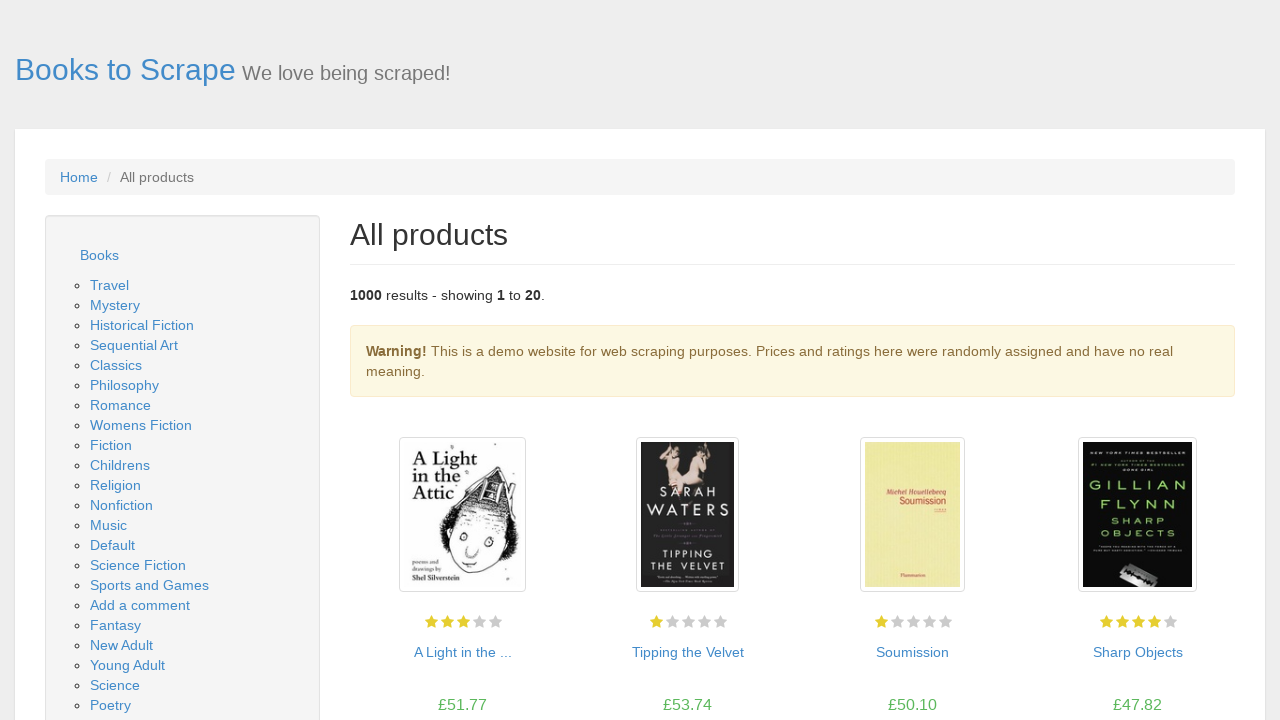

Extracted book price: £53.74
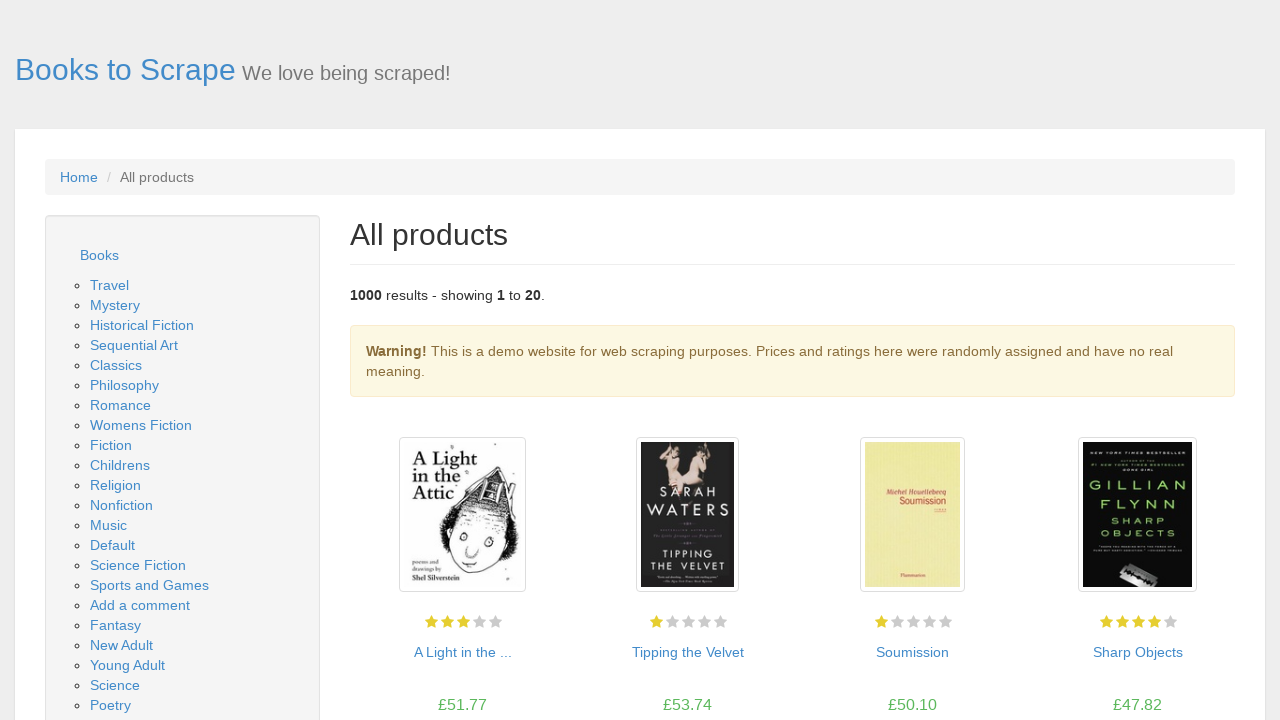

Extracted book link: catalogue/tipping-the-velvet_999/index.html
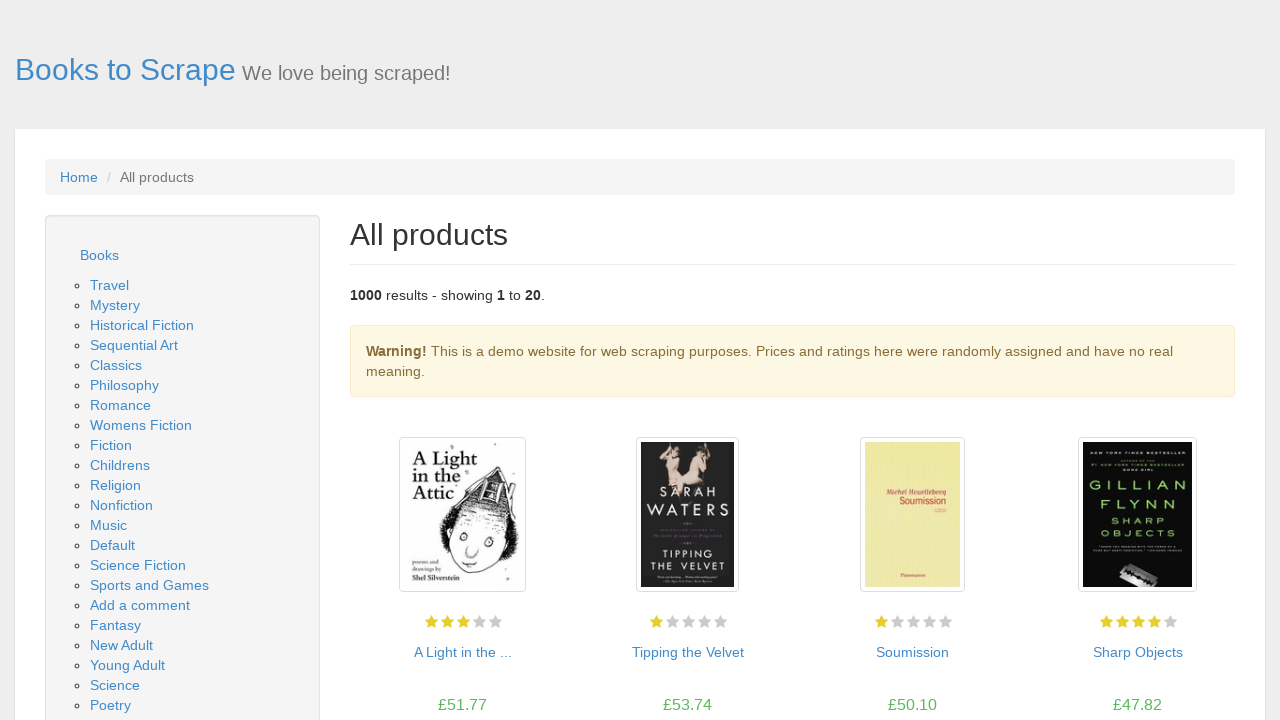

Extracted book title: None
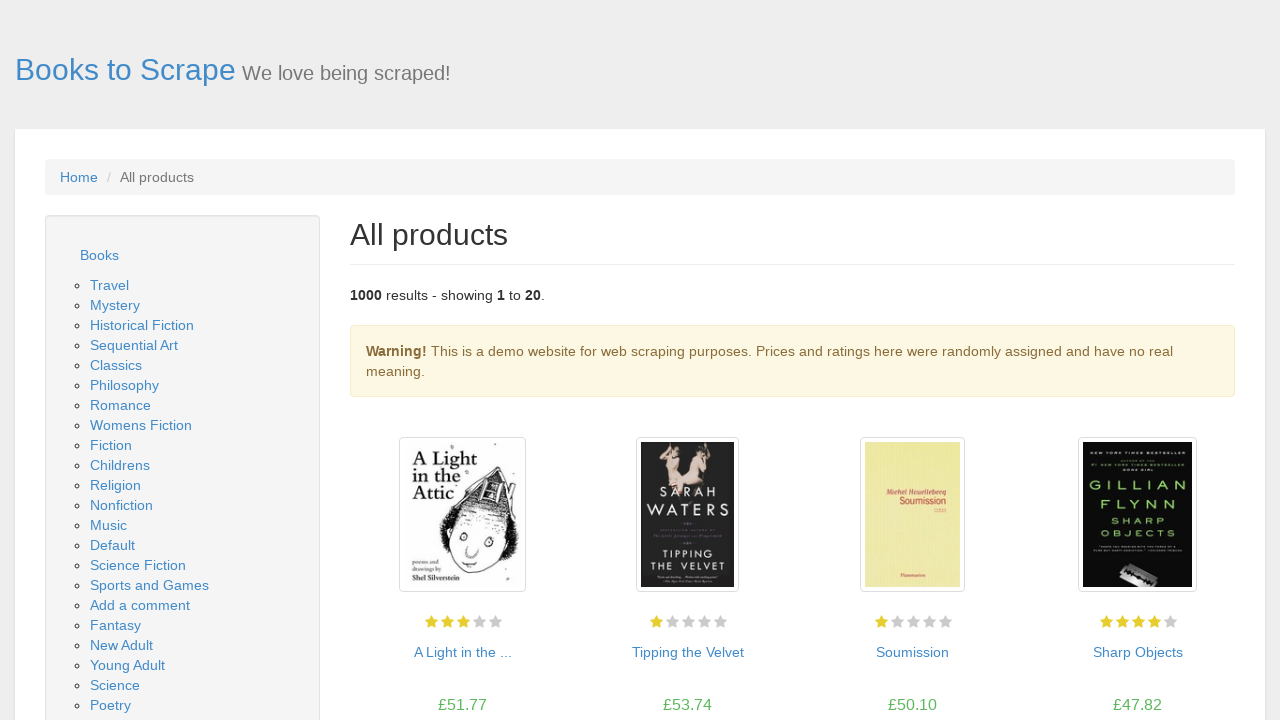

Extracted book price: £50.10
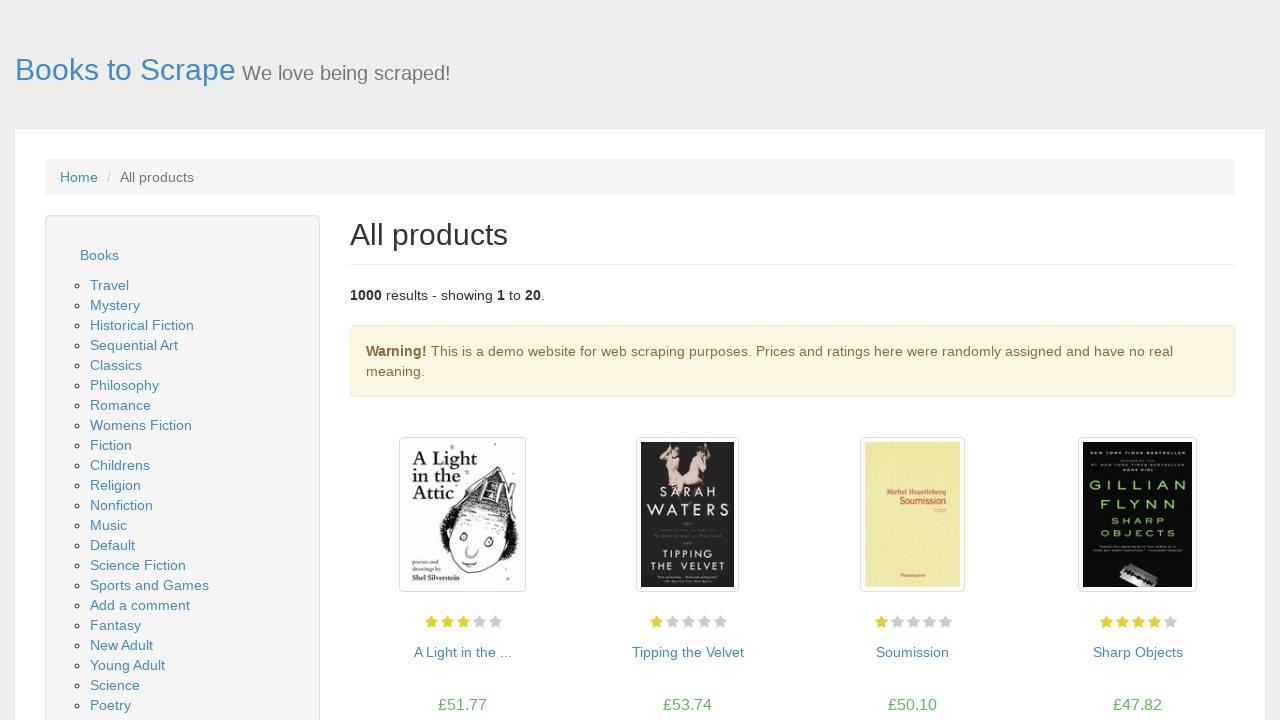

Extracted book link: catalogue/soumission_998/index.html
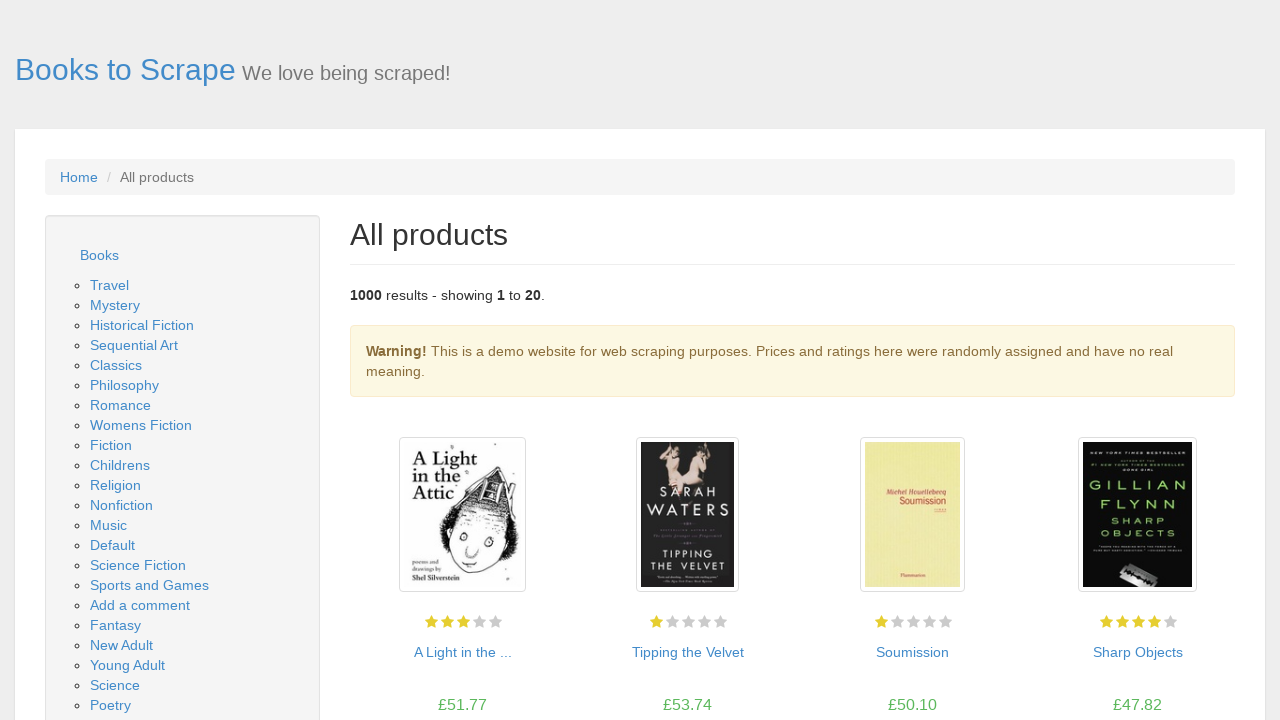

Checked for next page button
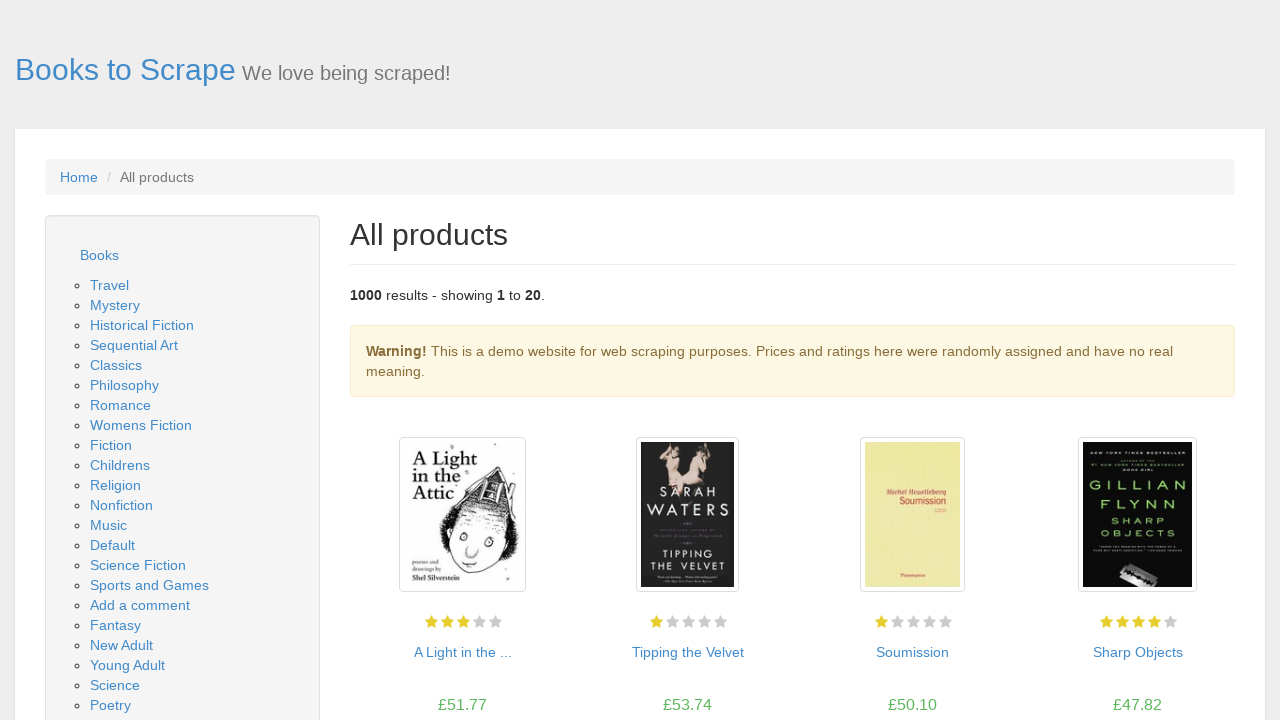

Clicked next page button to navigate to next page at (1206, 654) on .next a
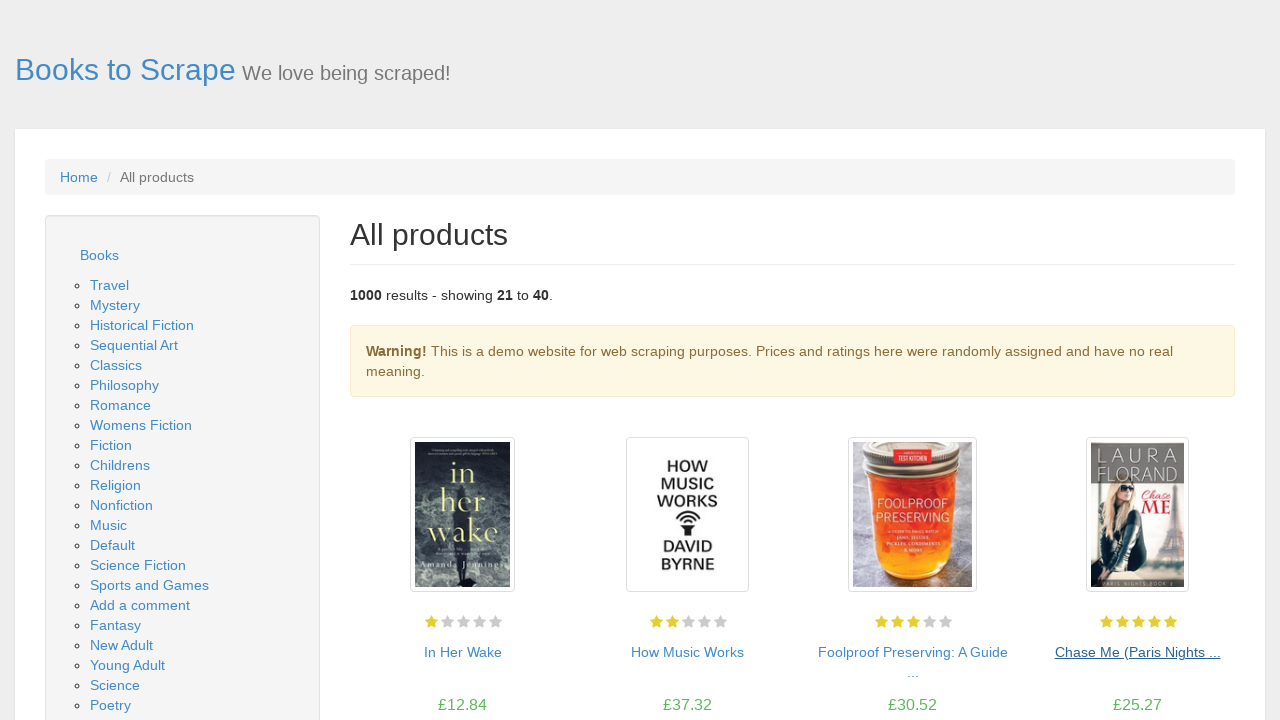

New page loaded with product listings
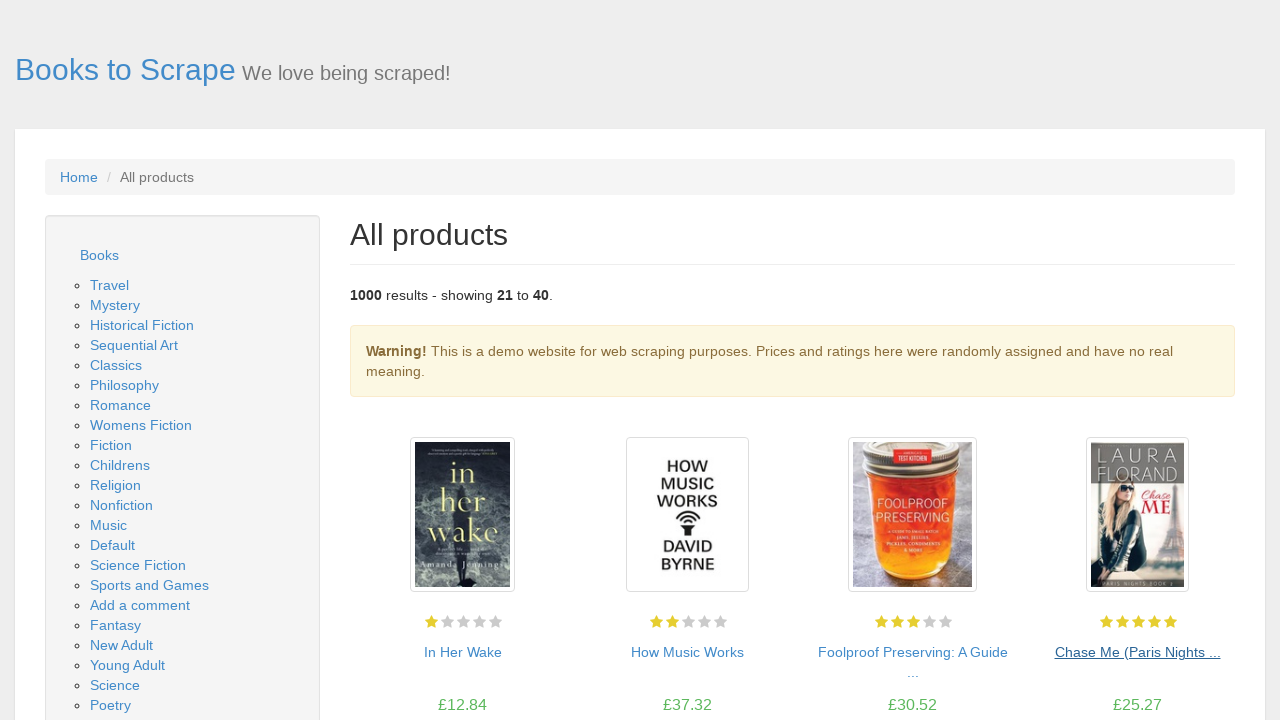

Checked for next page button
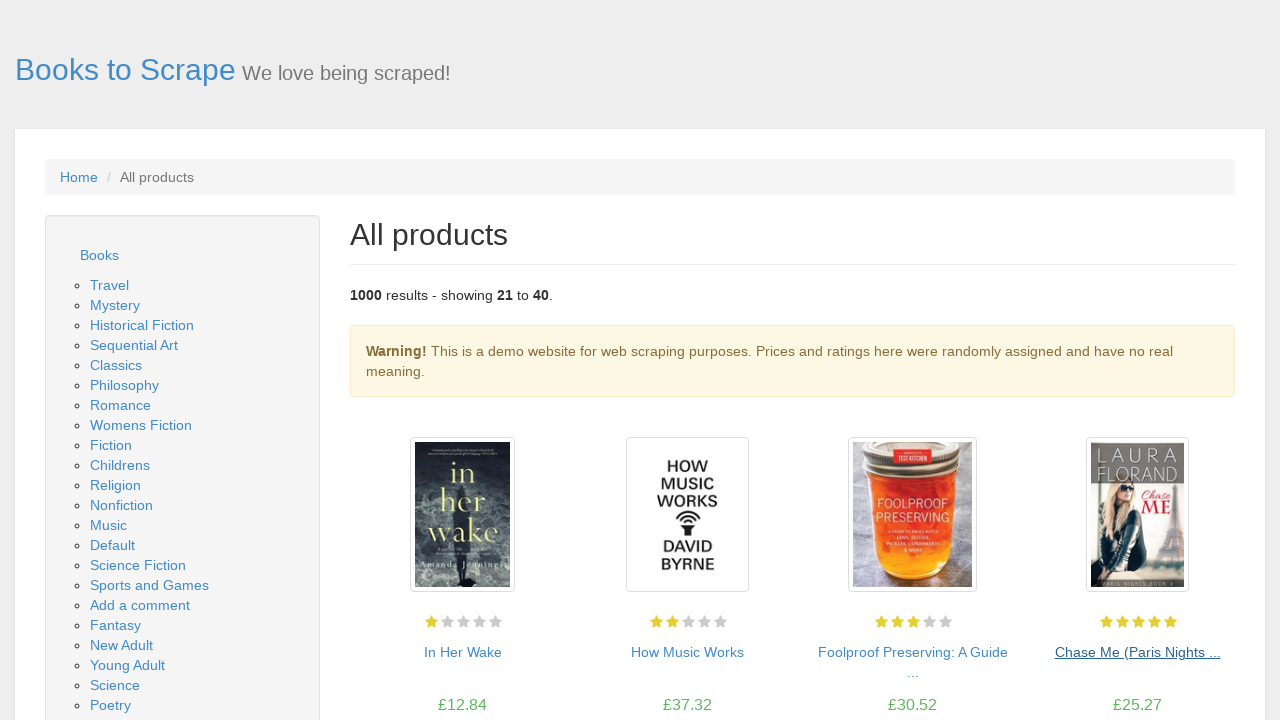

Clicked next page button to navigate to next page at (1206, 654) on .next a
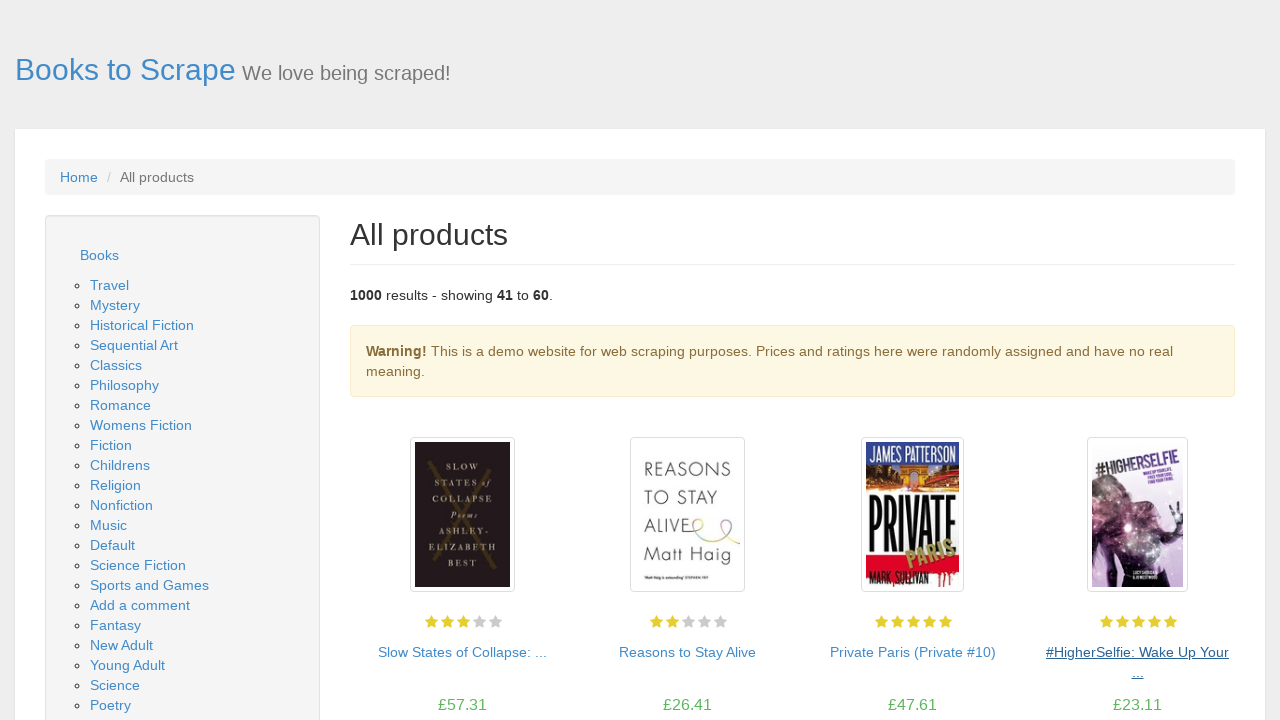

New page loaded with product listings
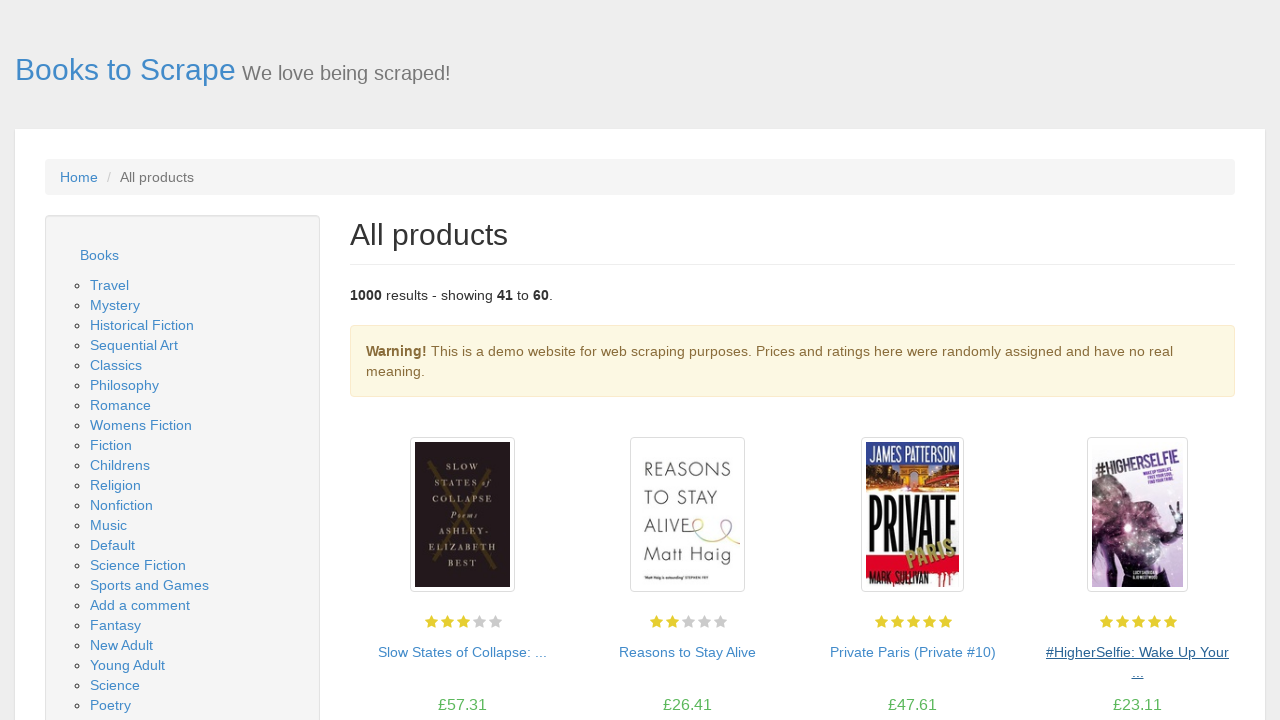

Checked for next page button
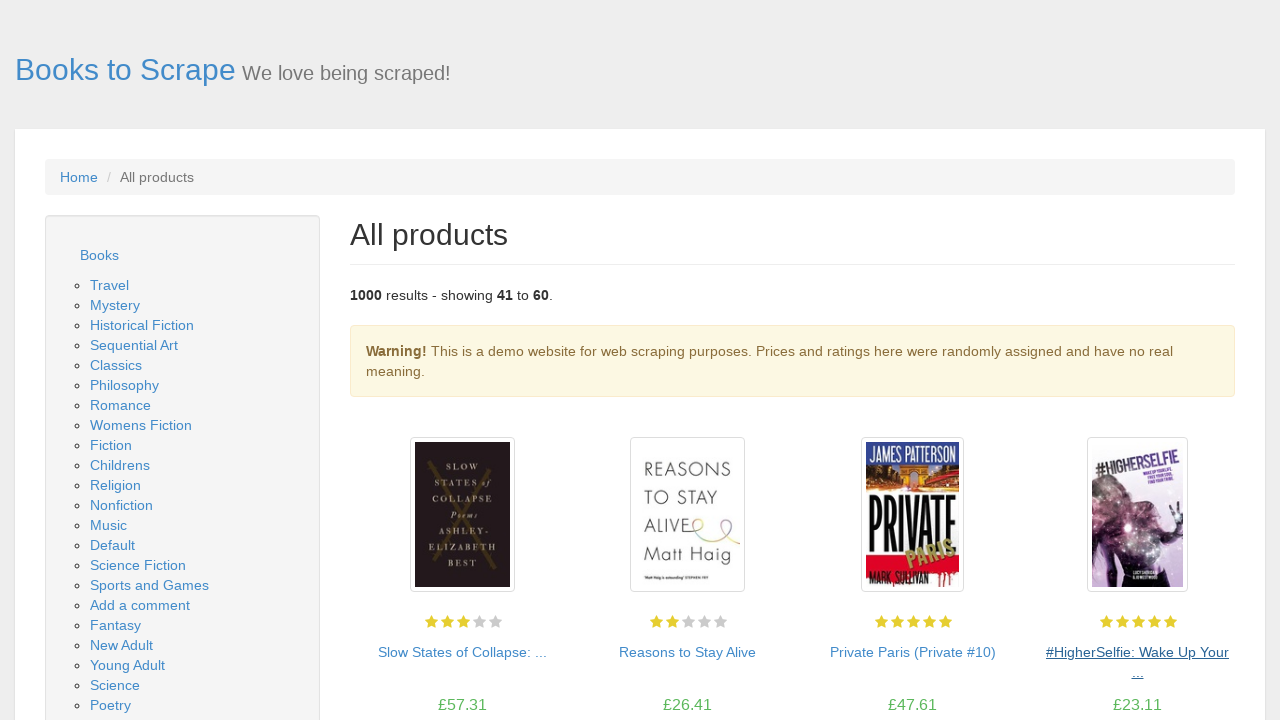

Clicked next page button to navigate to next page at (1206, 654) on .next a
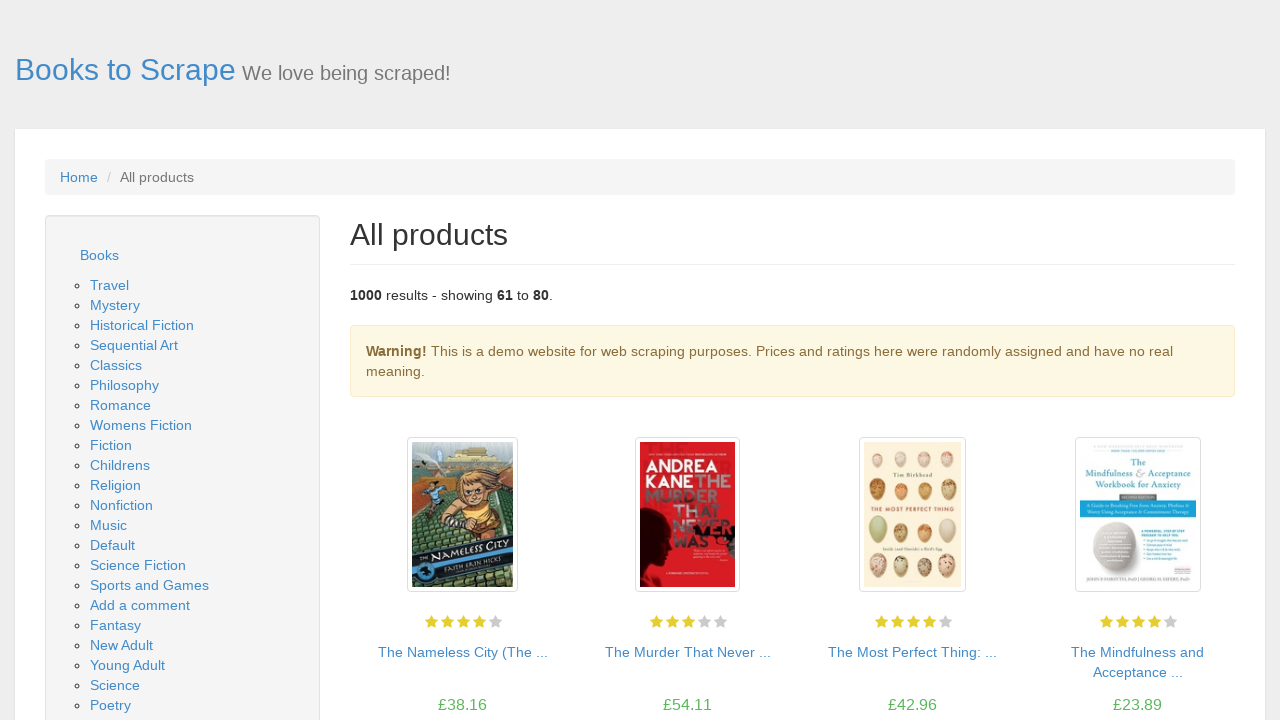

New page loaded with product listings
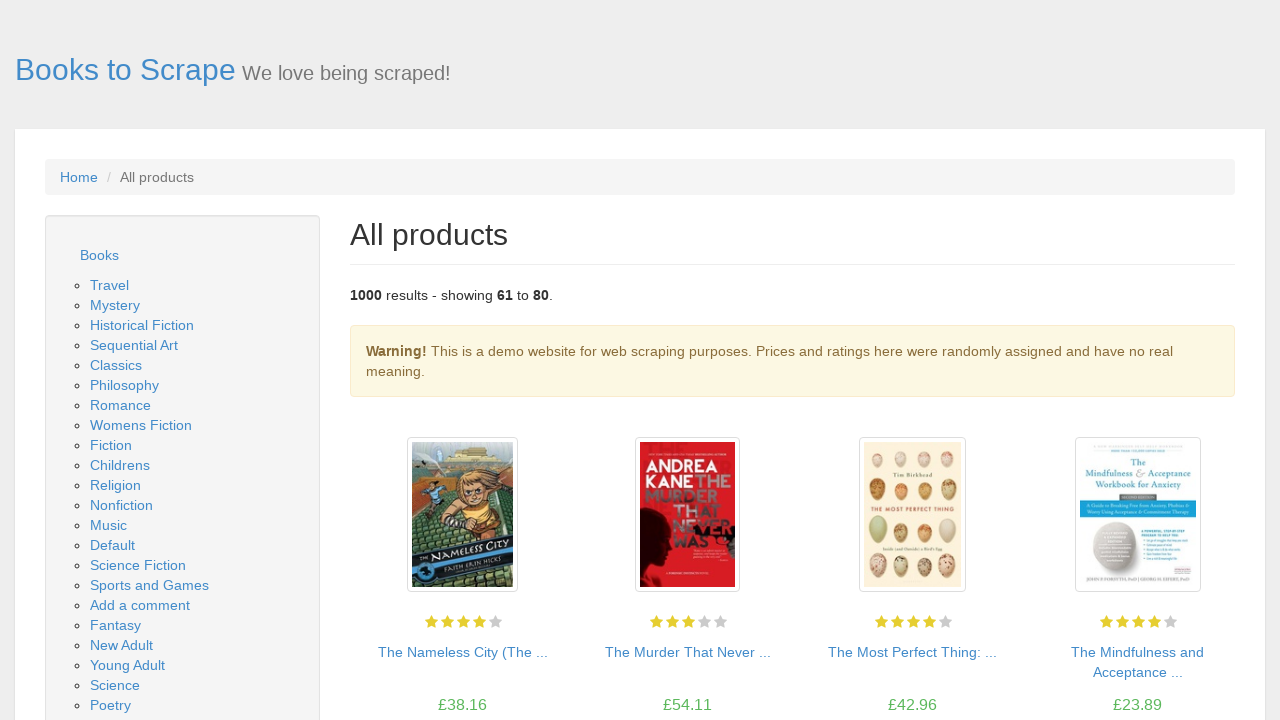

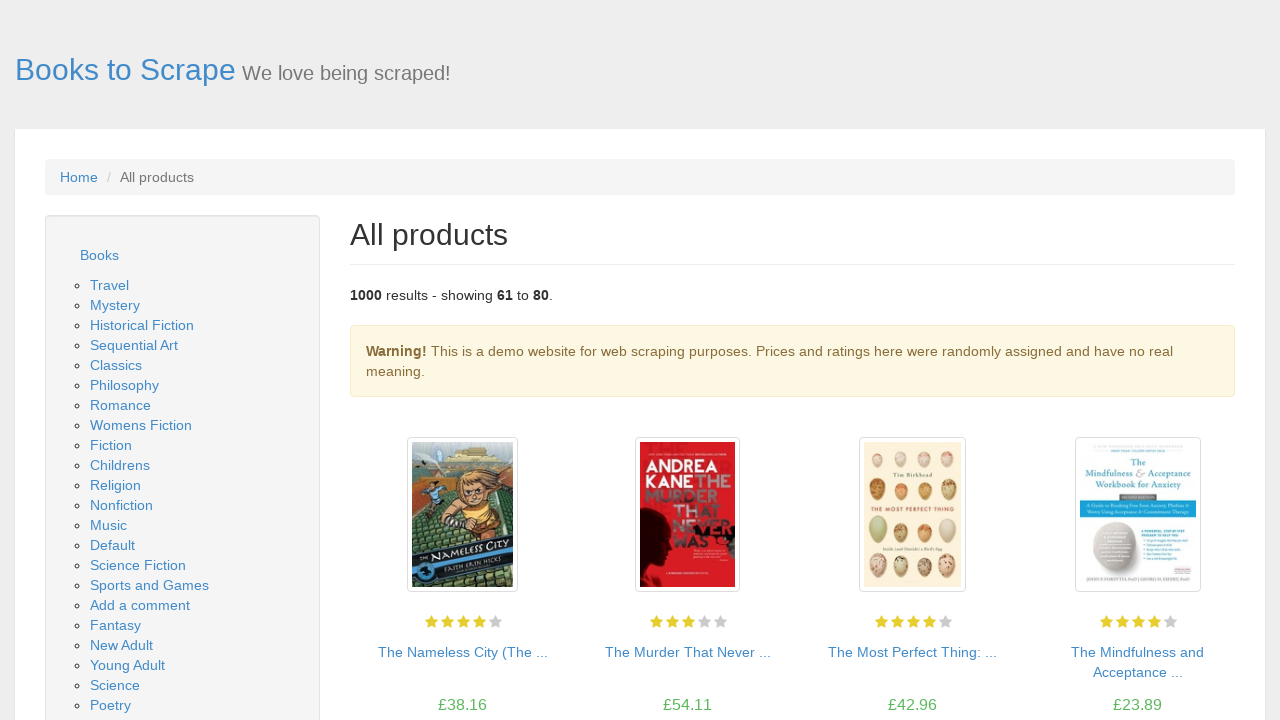